Tests mouse hover navigation through nested menu items

Starting URL: https://demoqa.com/menu/

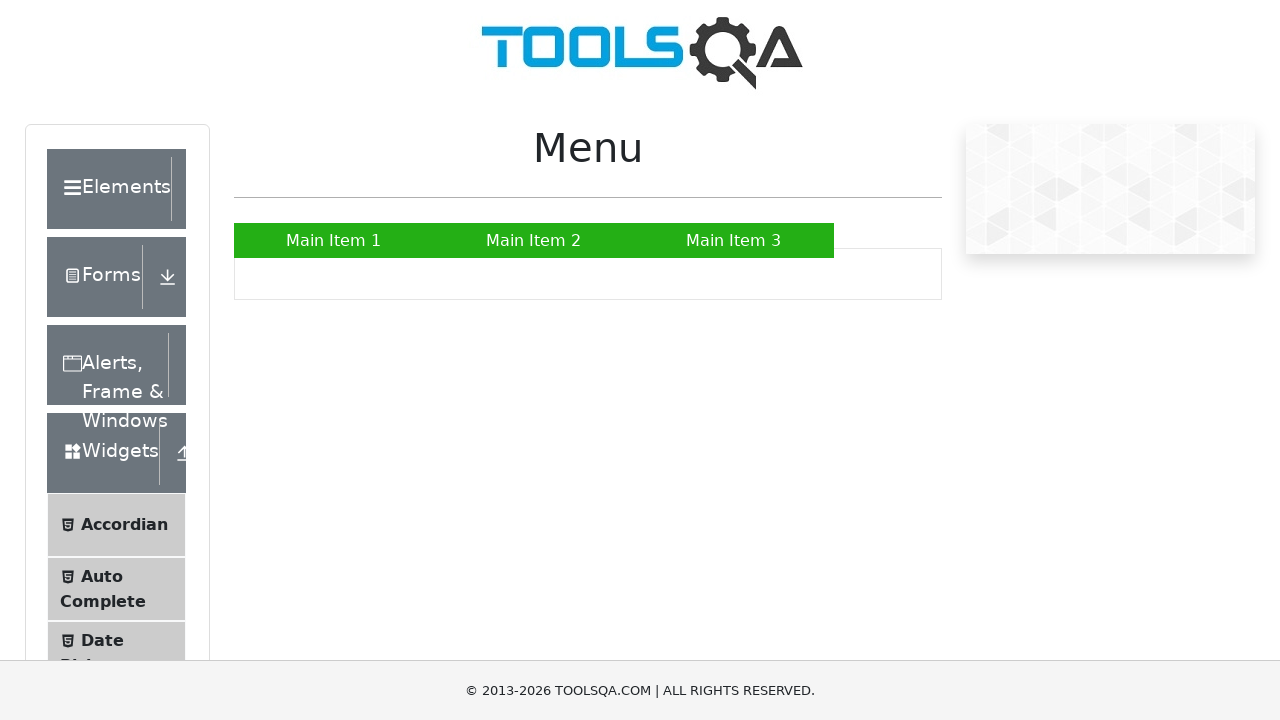

Hovered over main menu item (second item) at (534, 240) on //*[@id="nav"]/li[2]/a
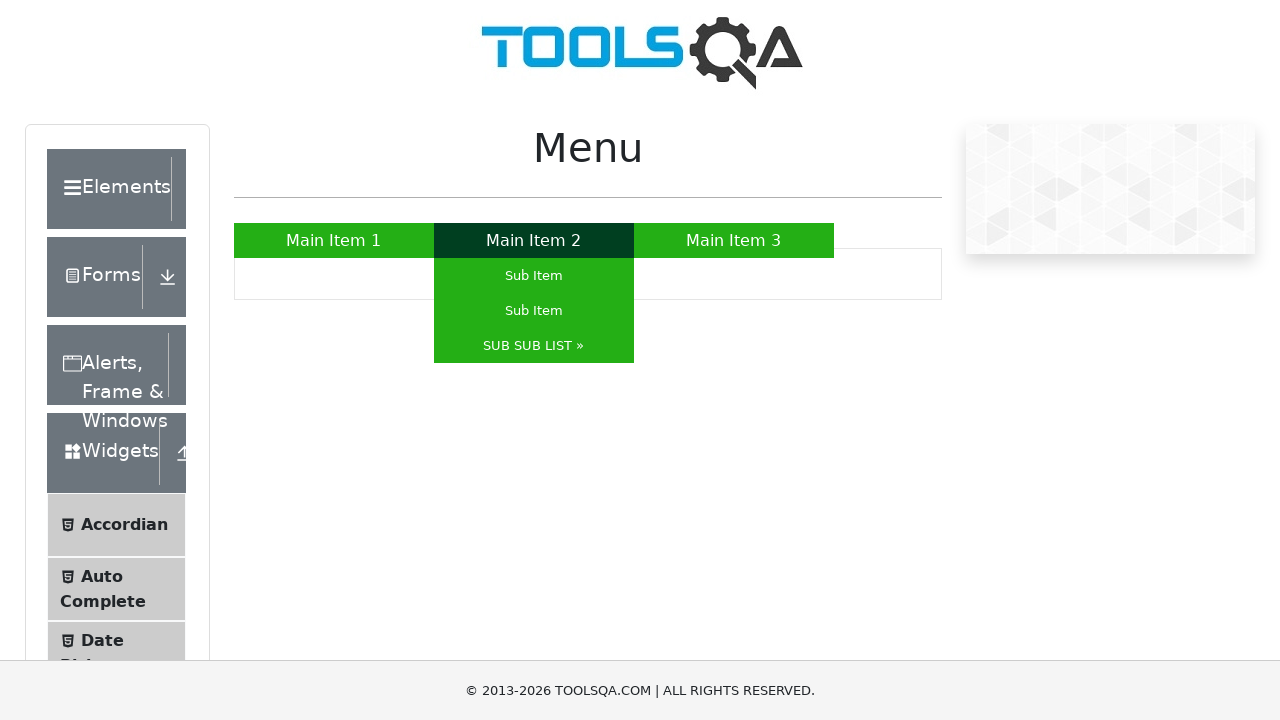

Hovered over nested submenu item (third item in submenu) at (534, 346) on //*[@id="nav"]/li[2]/ul/li[3]/a
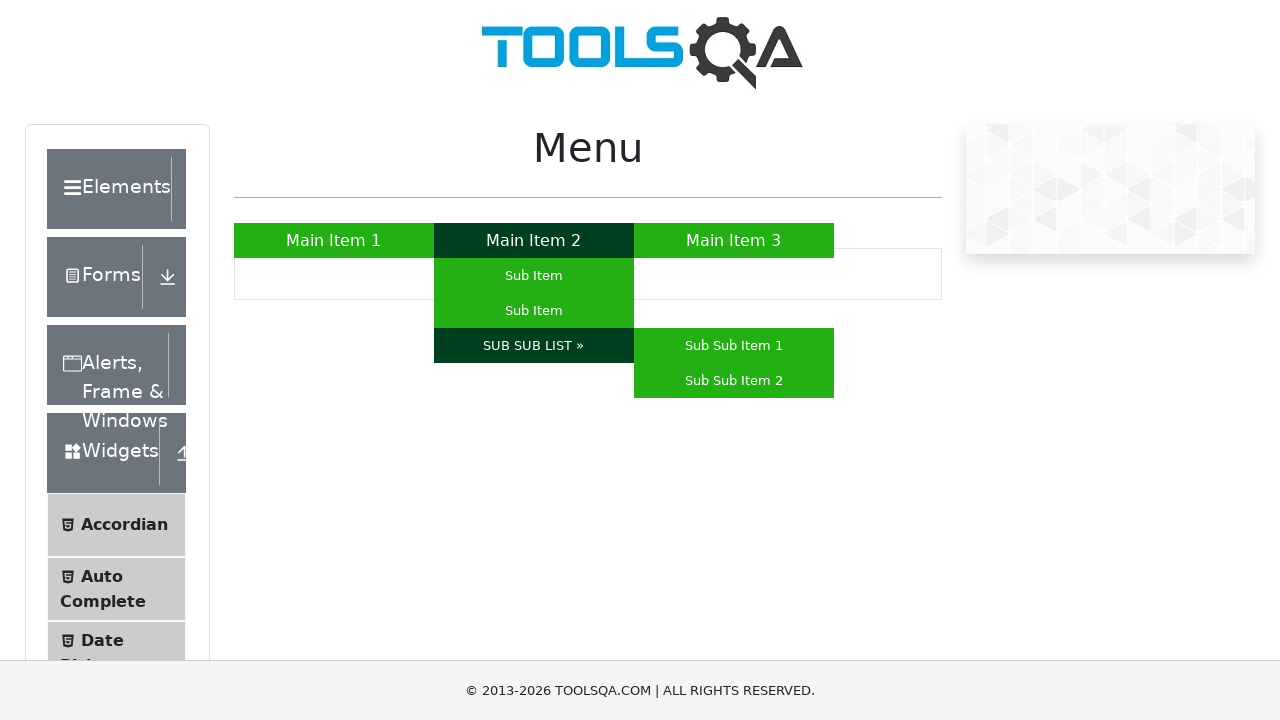

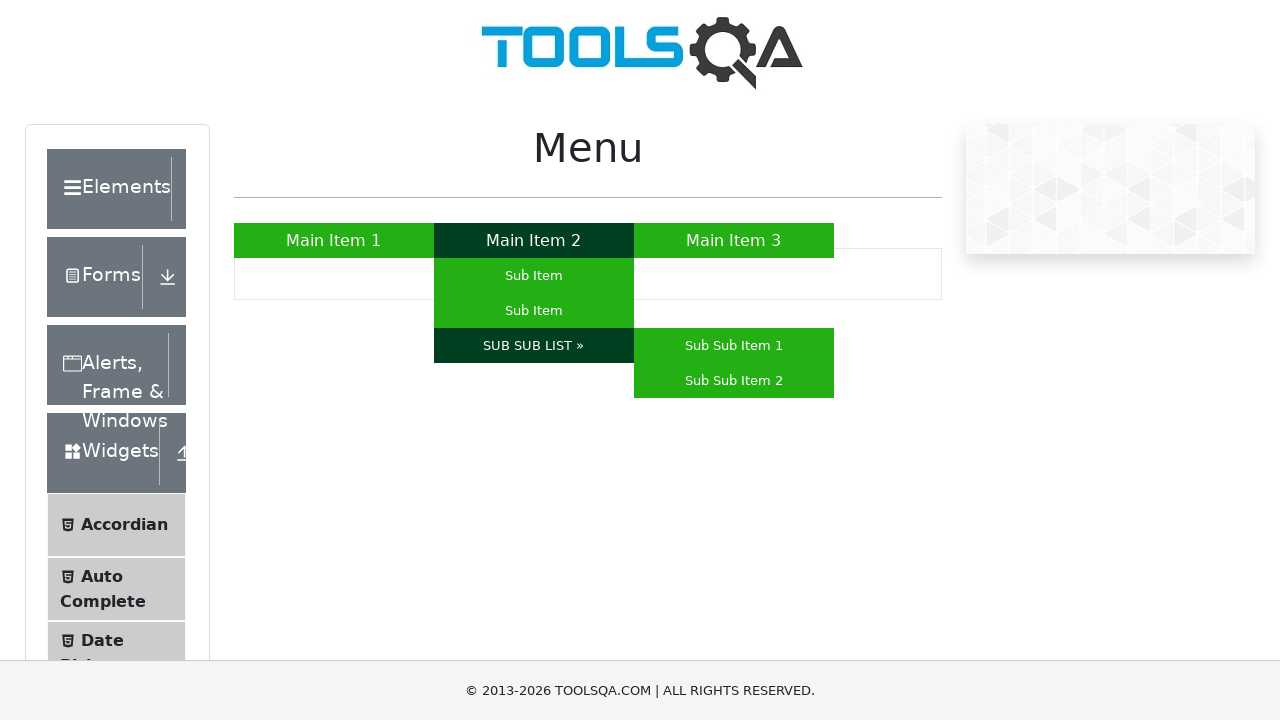